Tests checkbox functionality by clicking a checkbox to select it, then clicking again to deselect it, and counting the total number of checkboxes on the page

Starting URL: https://rahulshettyacademy.com/AutomationPractice/

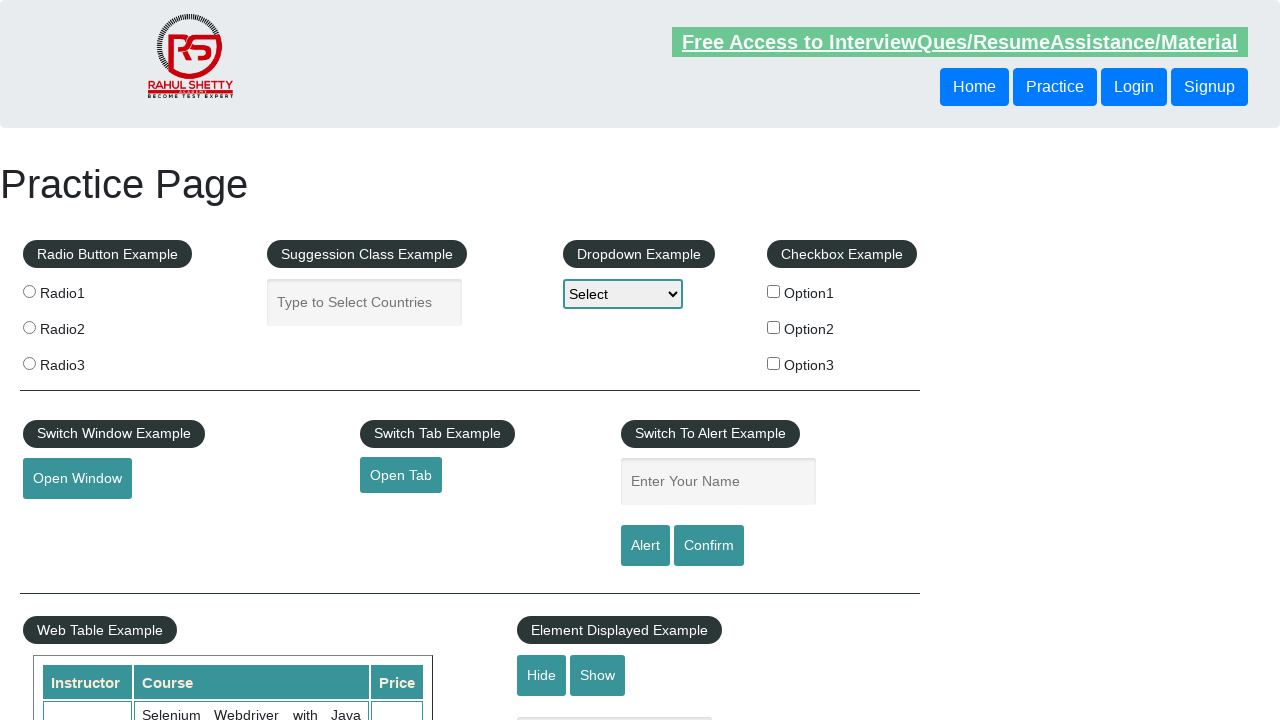

Clicked checkbox option1 to select it at (774, 291) on input[value='option1']
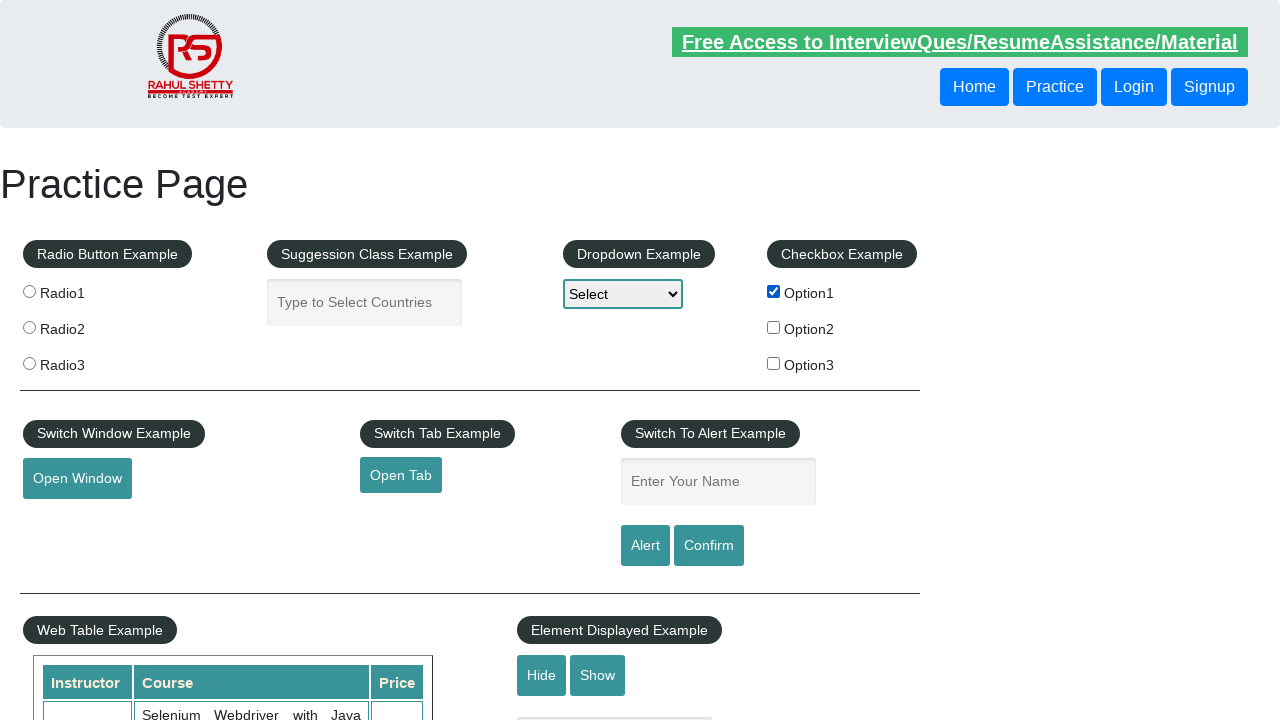

Verified that checkbox option1 is selected
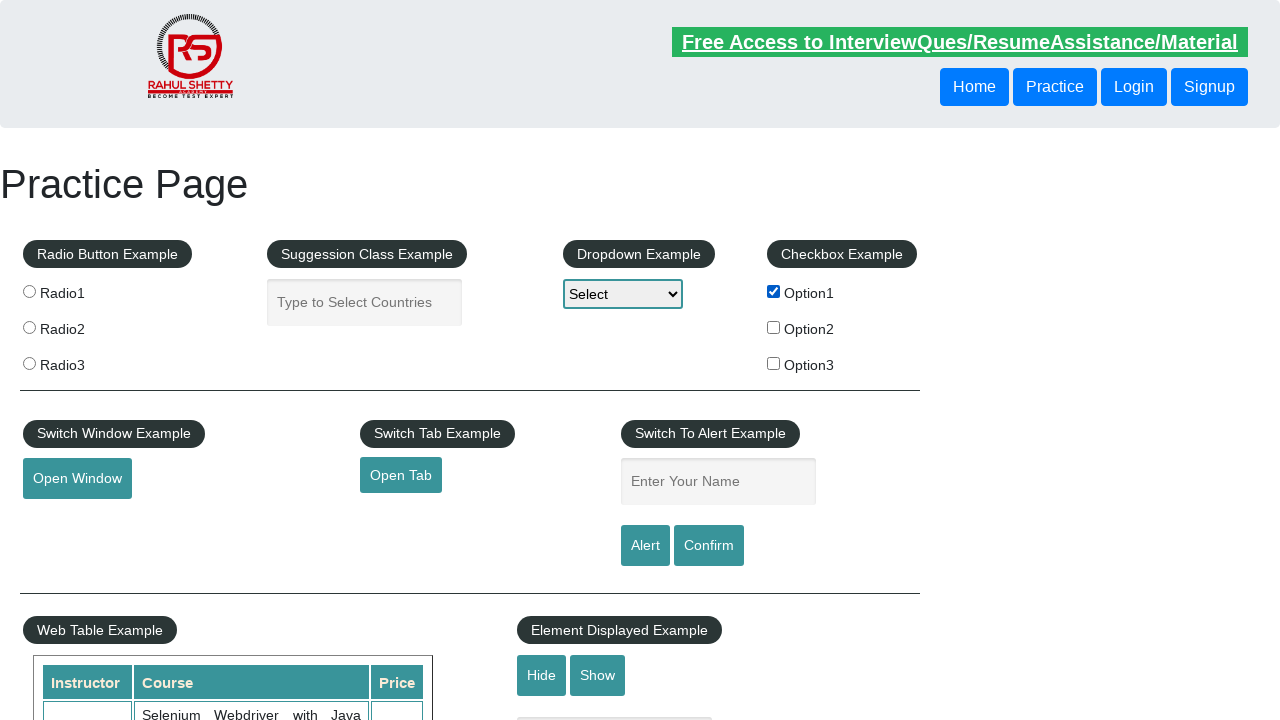

Clicked checkbox option1 again to deselect it at (774, 291) on input[value='option1']
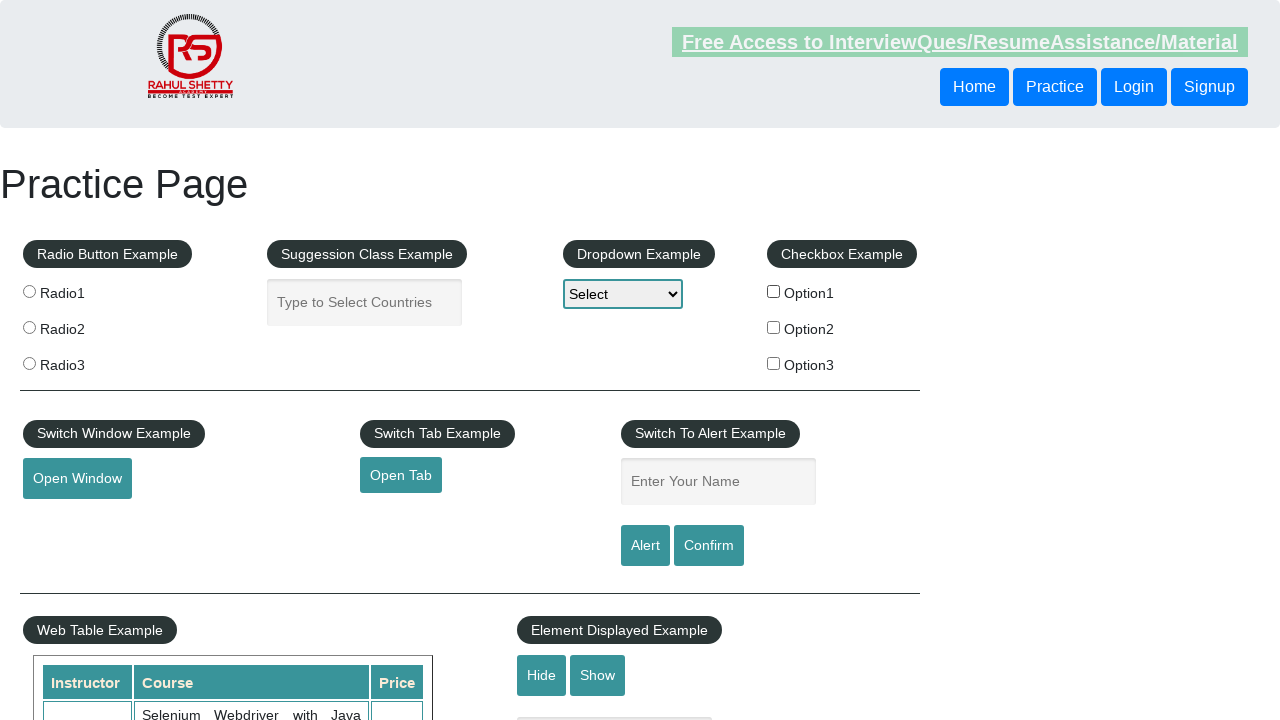

Verified that checkbox option1 is deselected
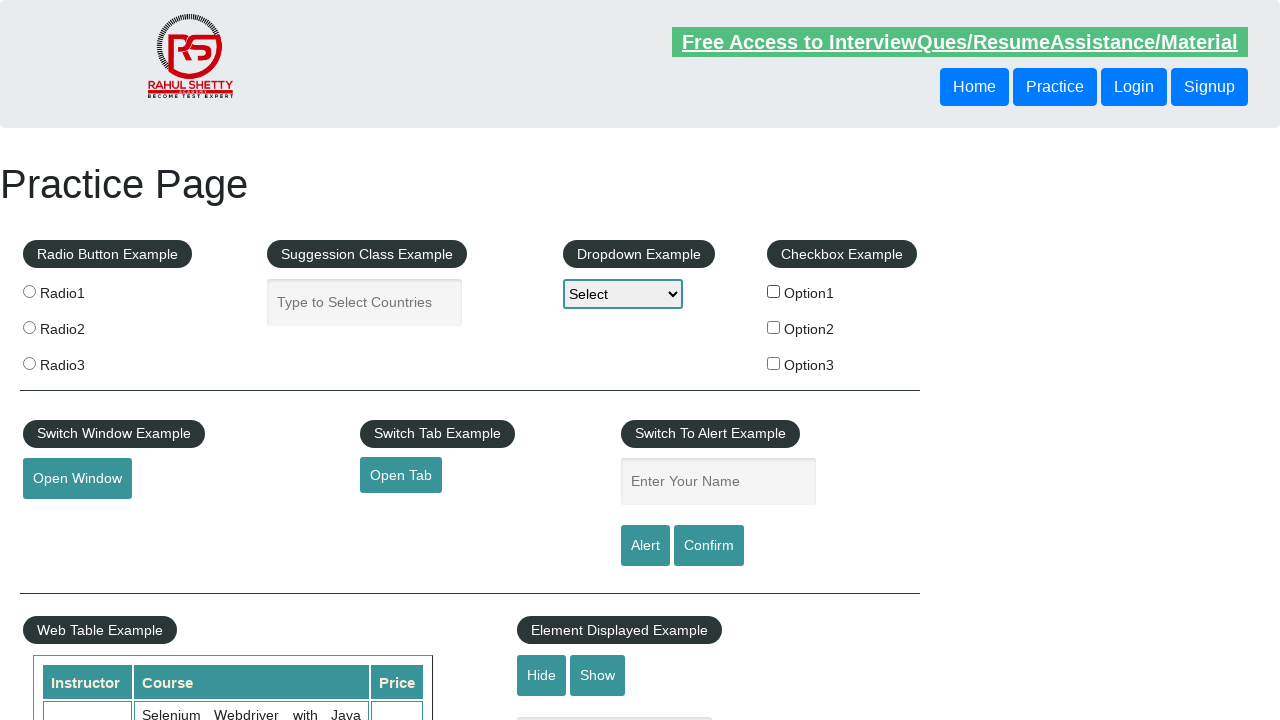

Waited for checkbox section to be visible
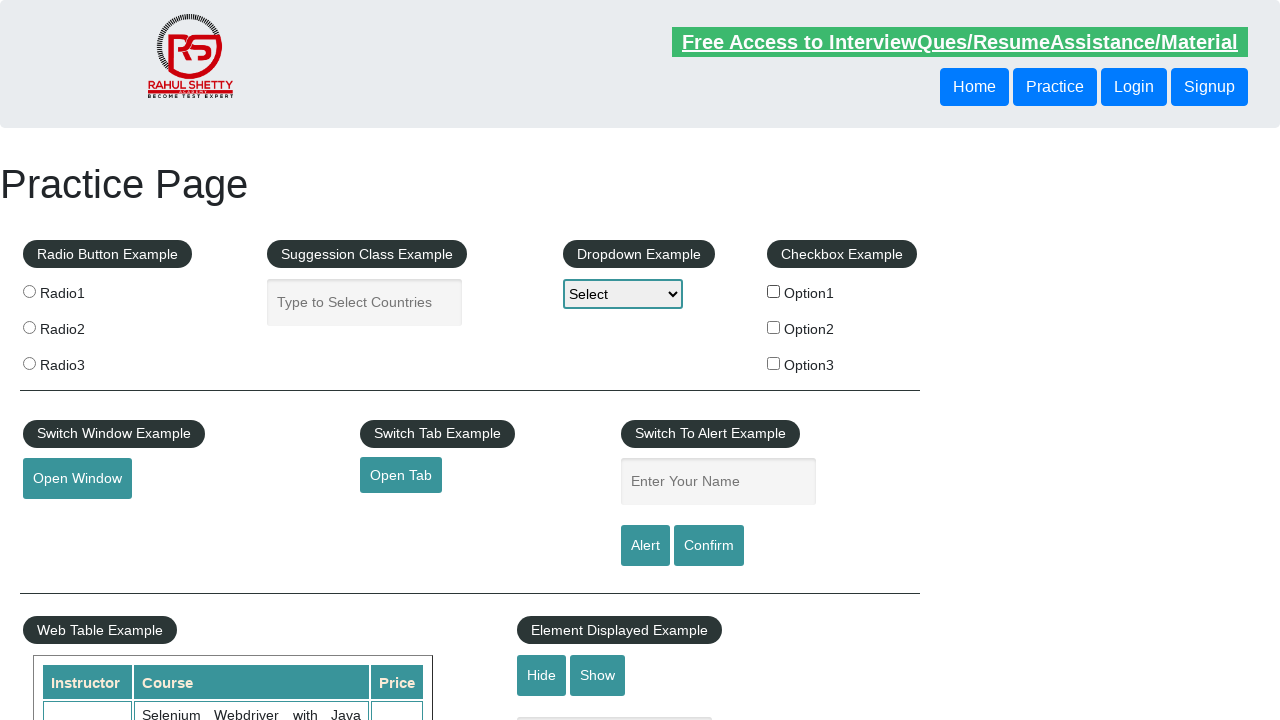

Located all checkboxes on the page - total count: 3
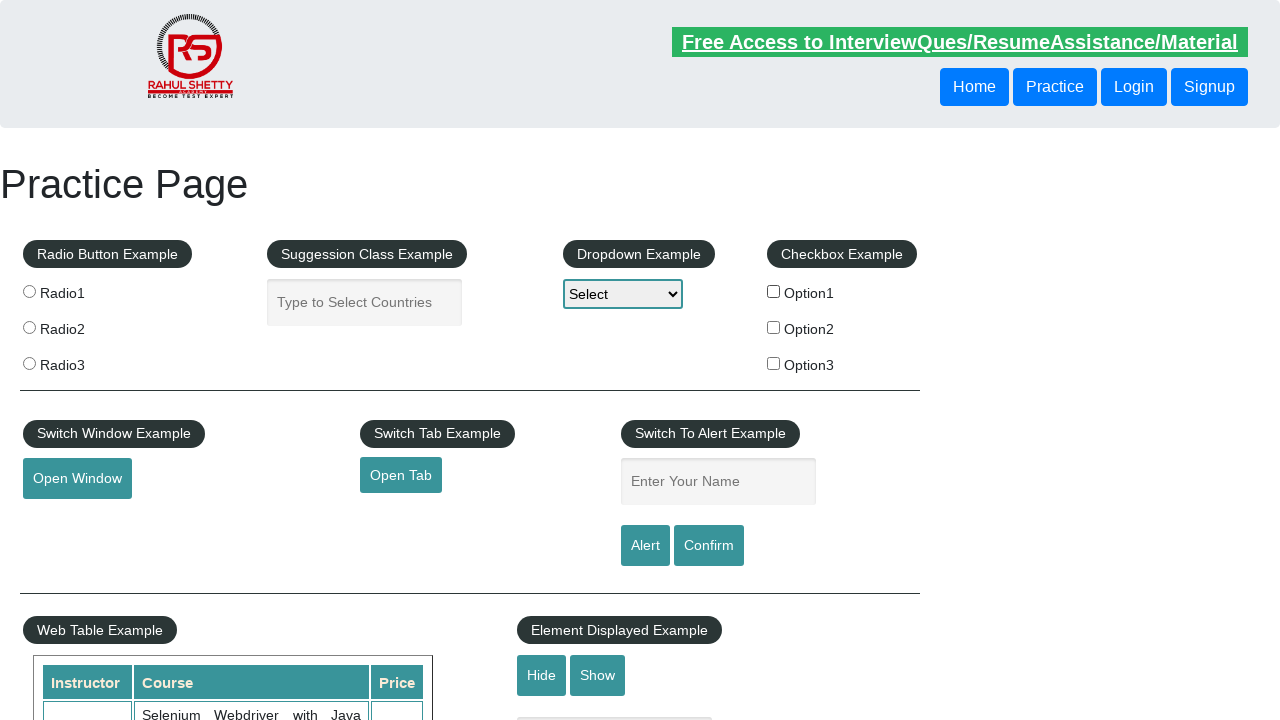

Printed total number of checkboxes: 3
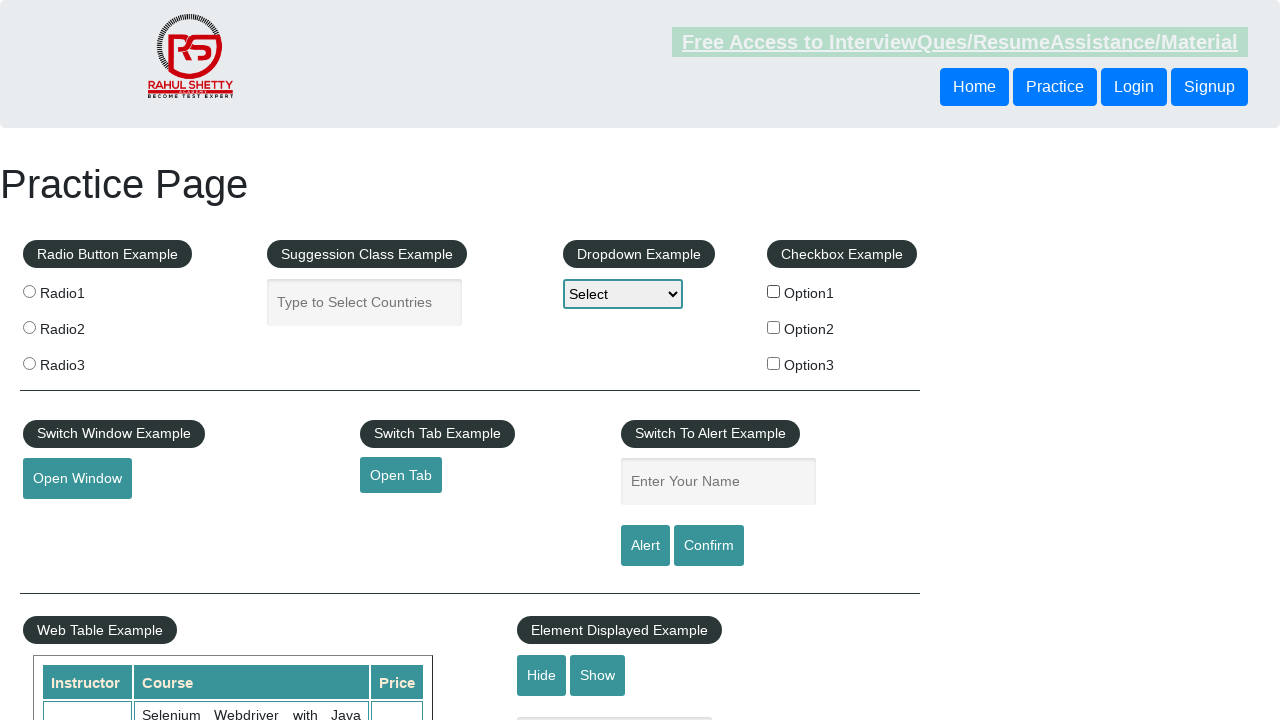

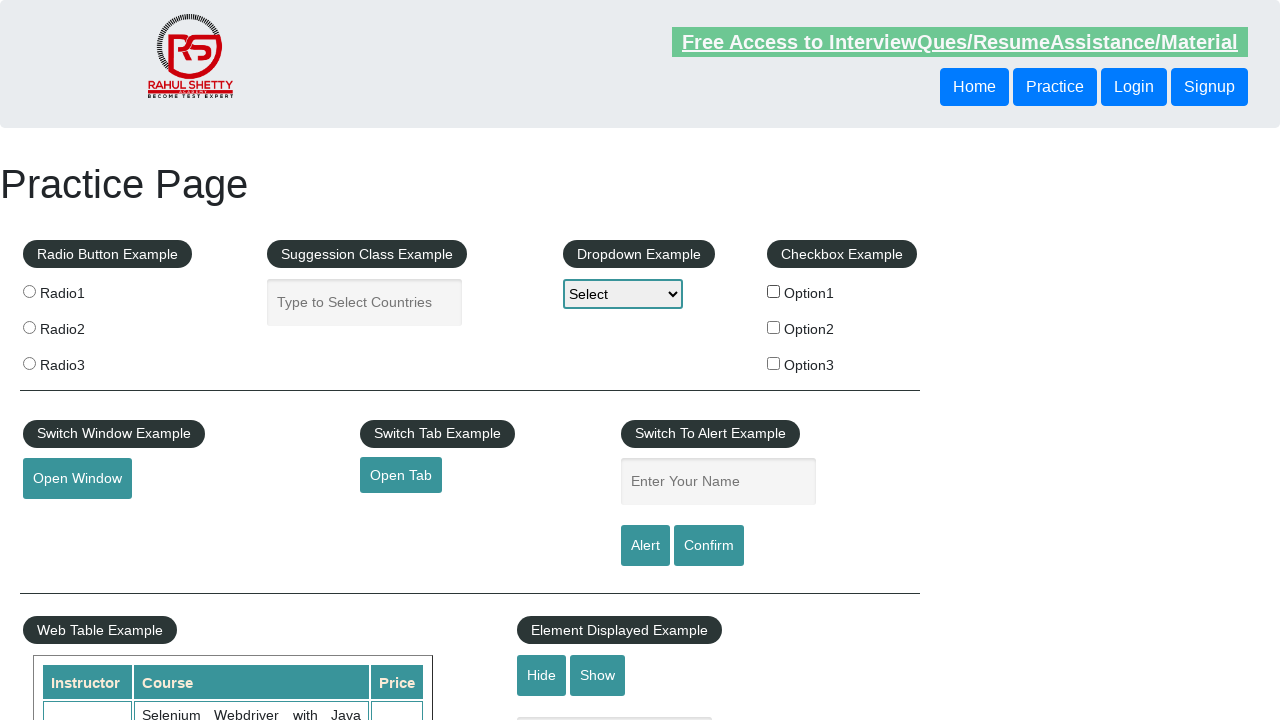